Tests that edits are cancelled when pressing Escape key

Starting URL: https://demo.playwright.dev/todomvc

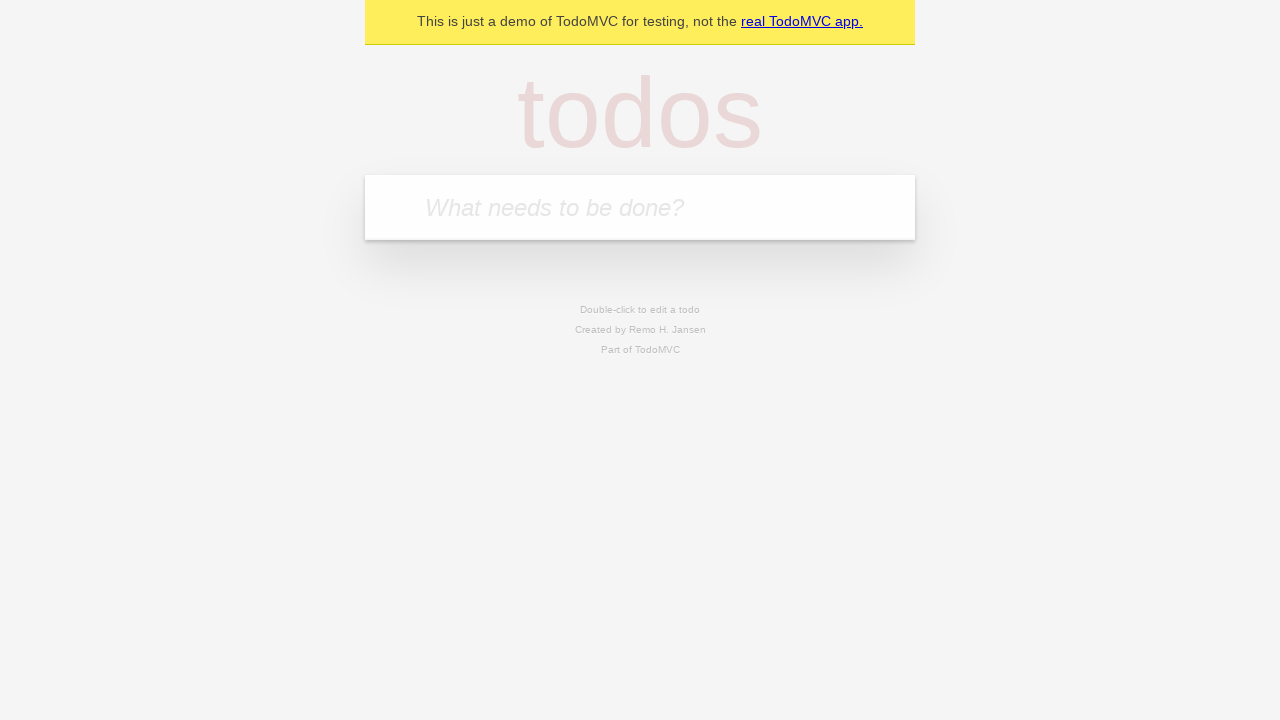

Filled new todo input with 'buy some cheese' on .new-todo
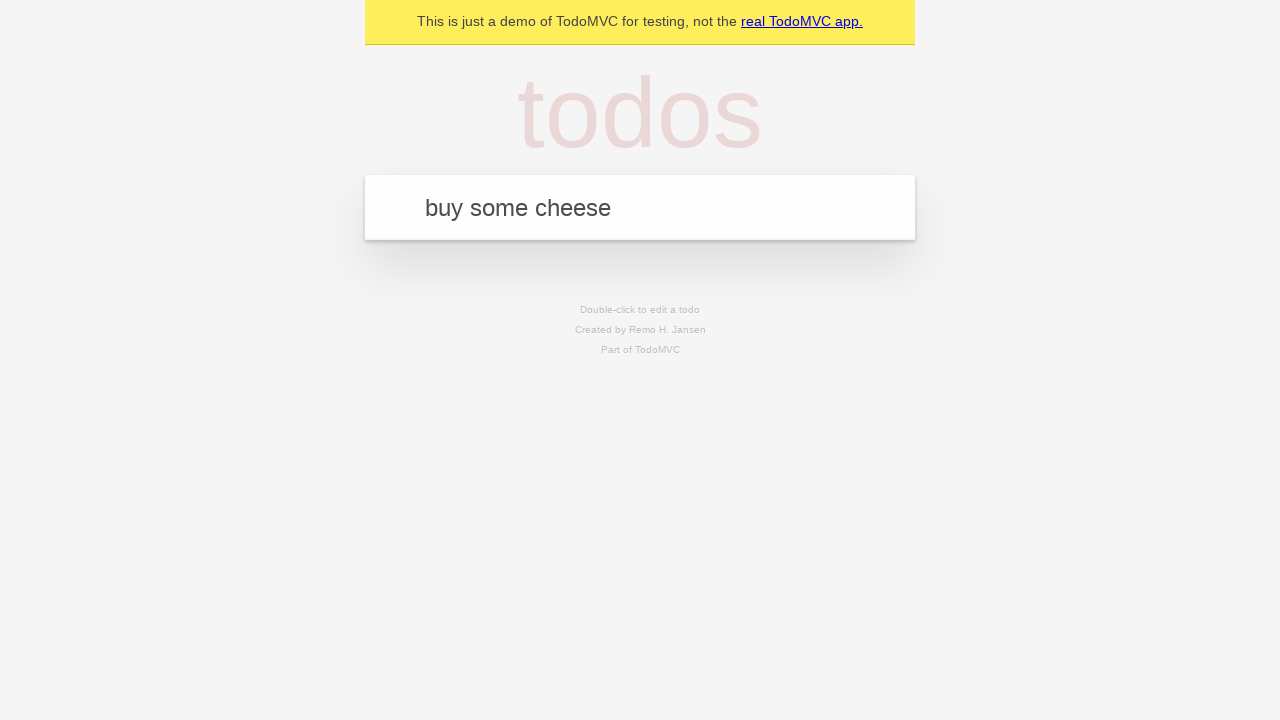

Pressed Enter to create first todo item on .new-todo
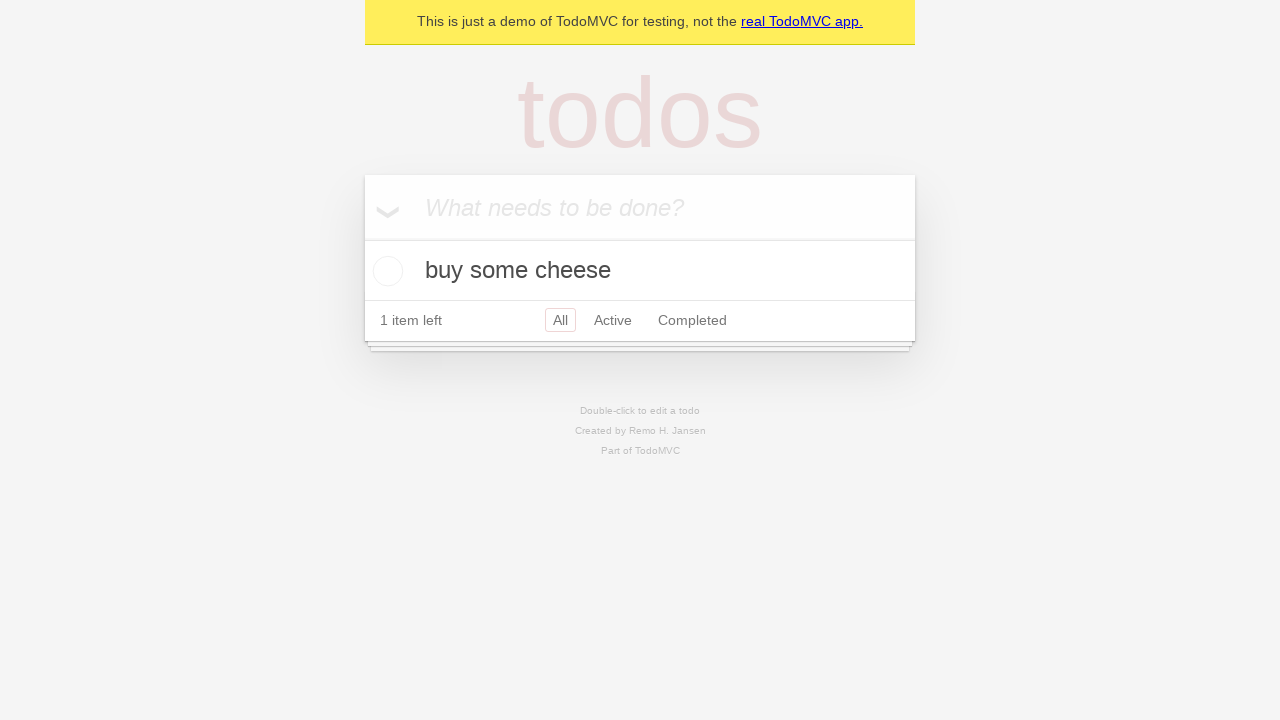

Filled new todo input with 'feed the cat' on .new-todo
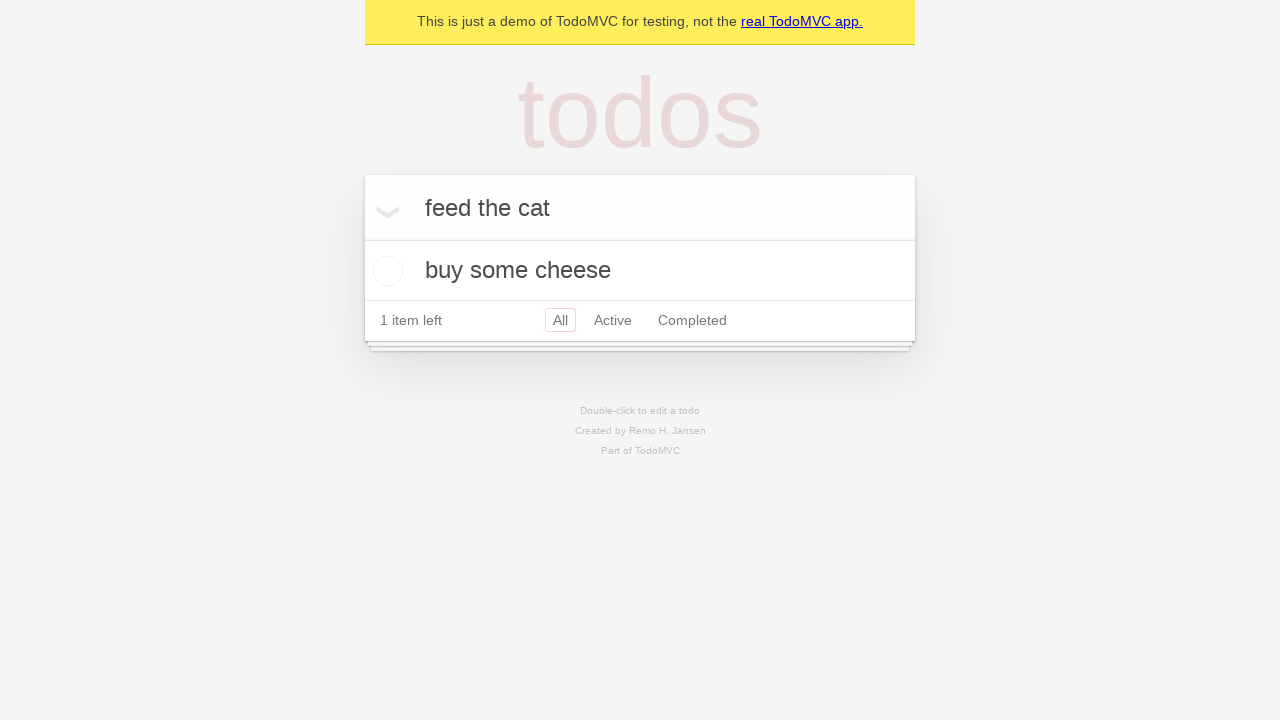

Pressed Enter to create second todo item on .new-todo
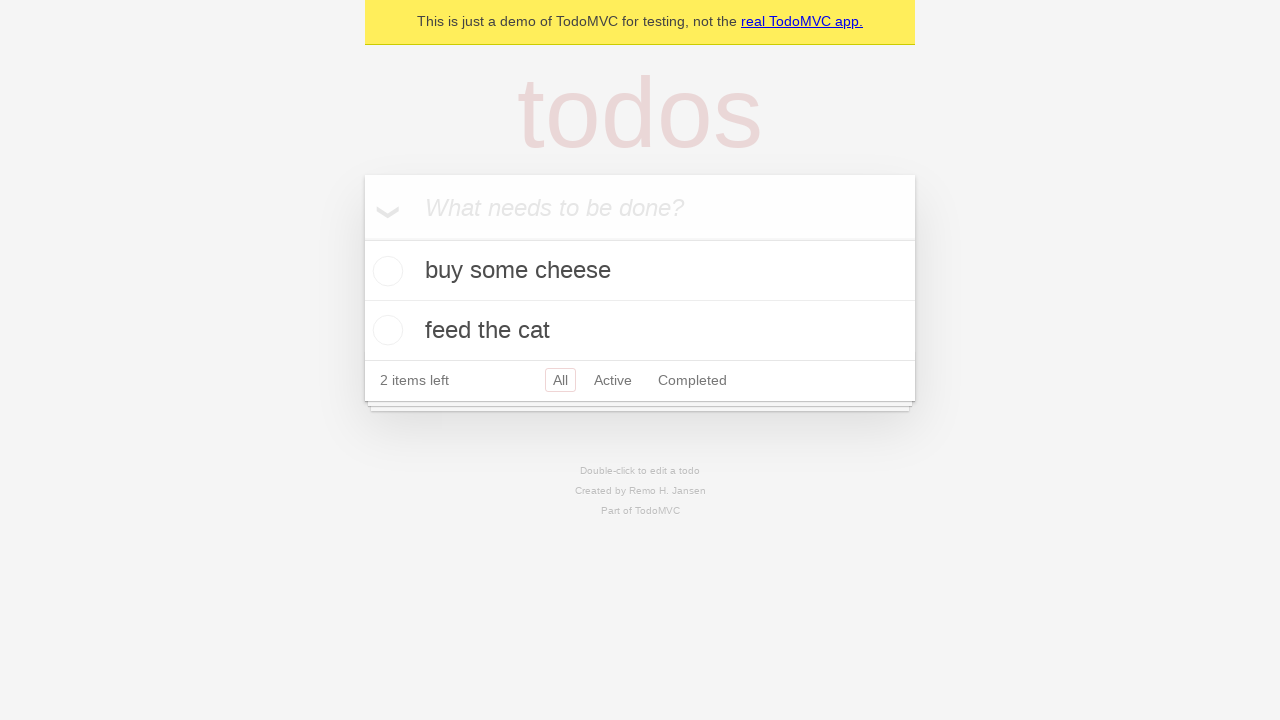

Filled new todo input with 'book a doctors appointment' on .new-todo
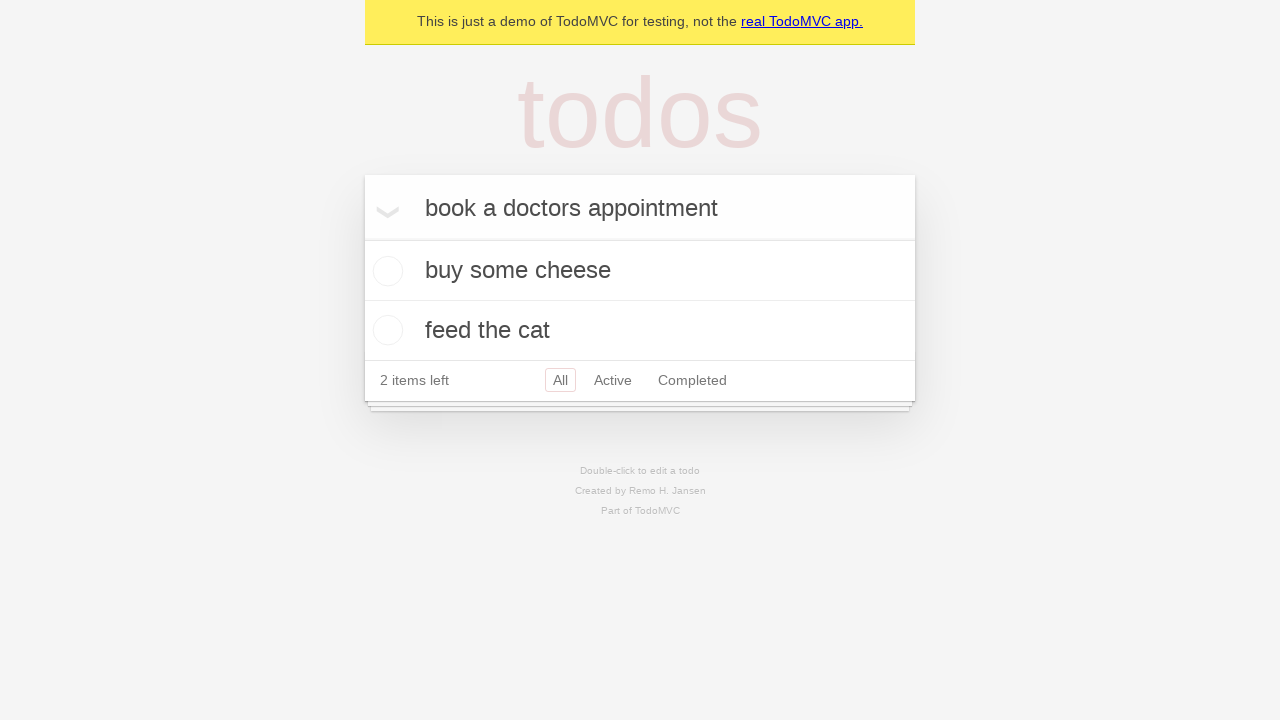

Pressed Enter to create third todo item on .new-todo
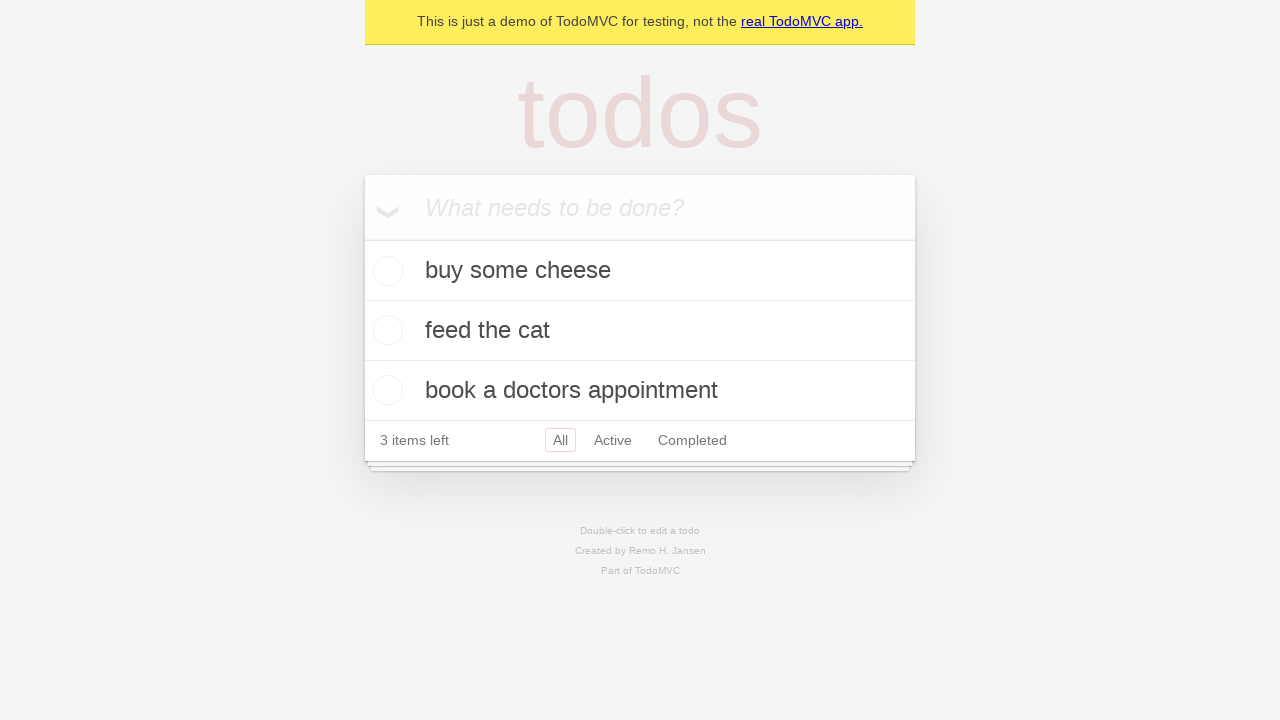

Waited for third todo item to appear in list
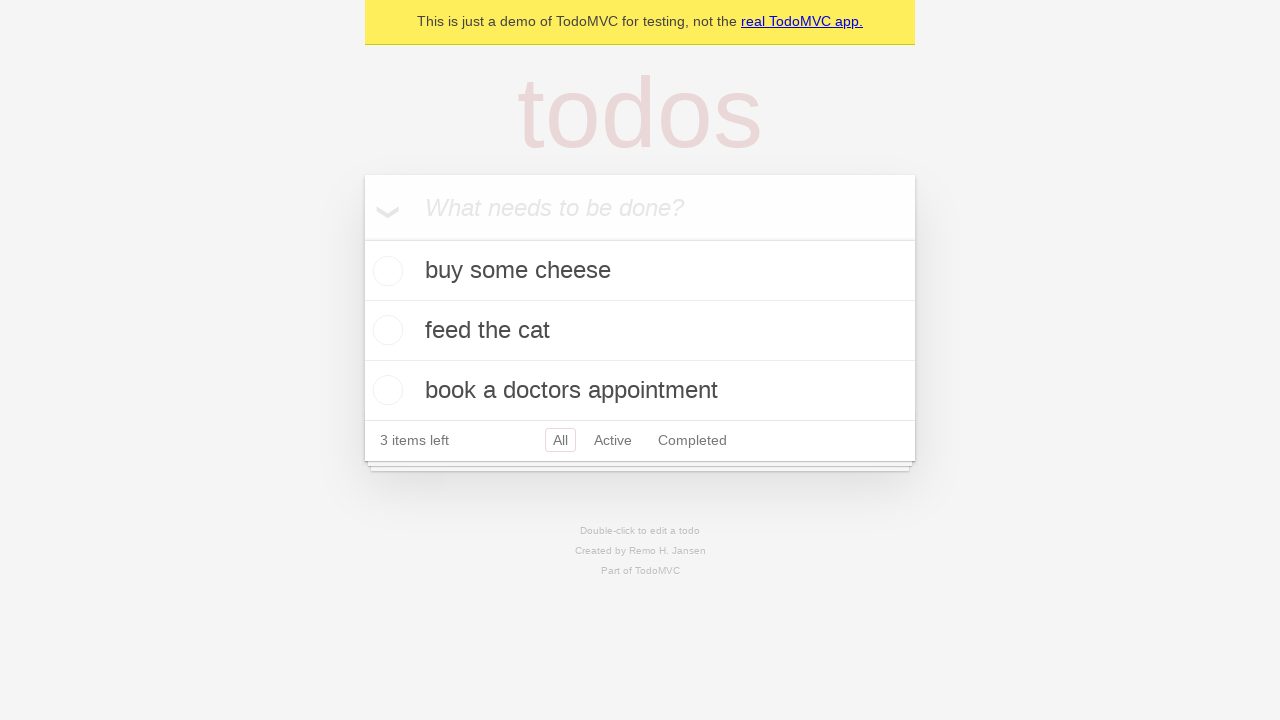

Double-clicked second todo item label to enter edit mode at (640, 330) on .todo-list li:nth-child(2) label
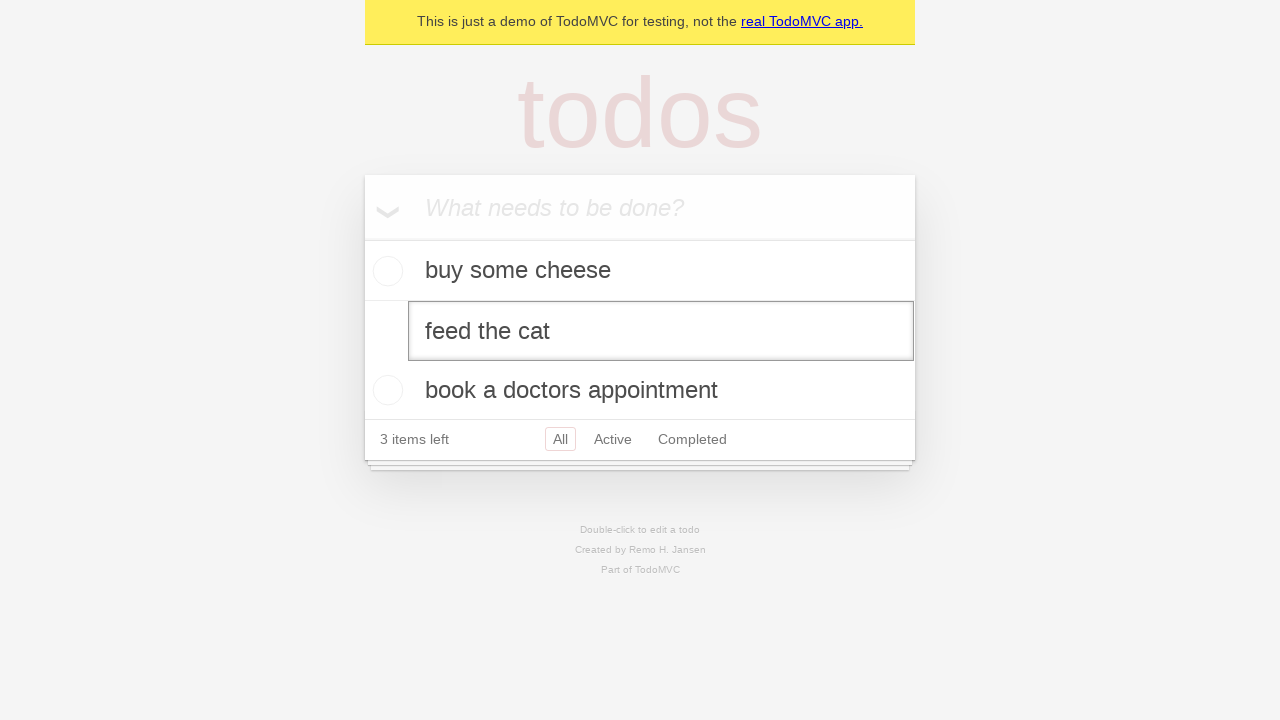

Pressed Escape key to cancel editing second todo item on .todo-list li:nth-child(2) .edit
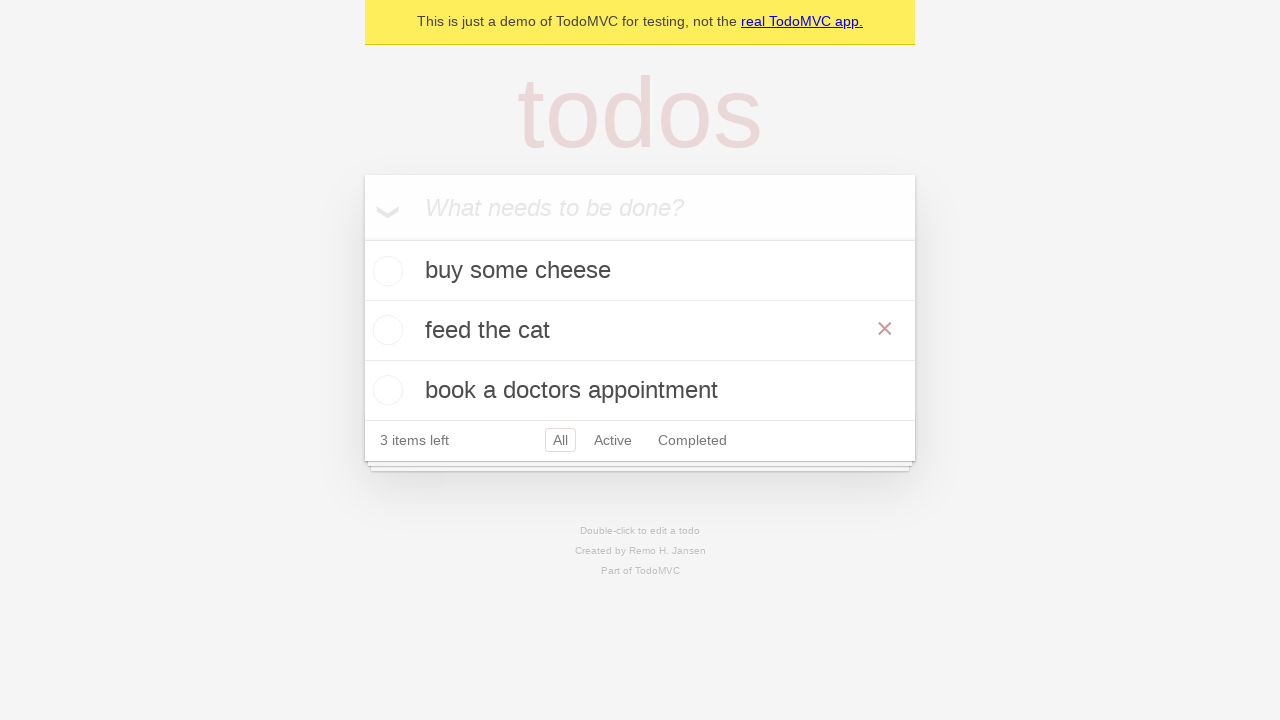

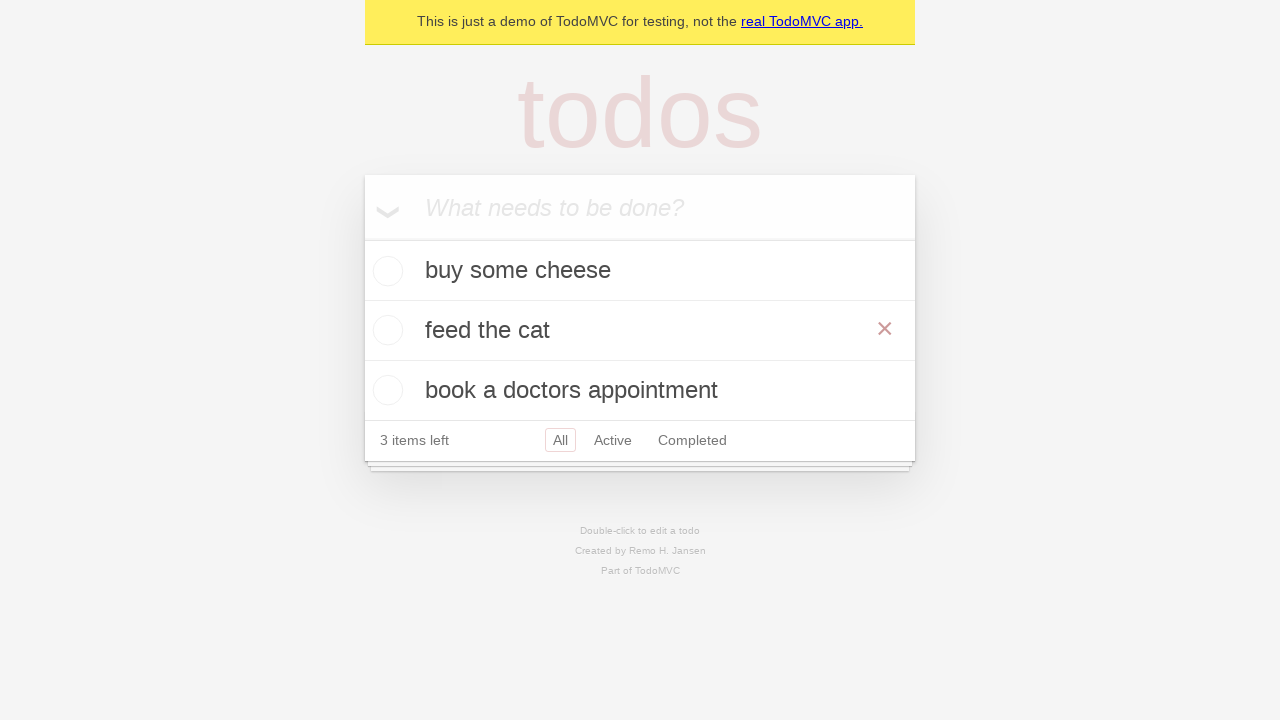